Tests the Dynamic ID page by clicking the Dynamic ID link, clicking a button with dynamic ID, and navigating back to Home

Starting URL: http://uitestingplayground.com/home

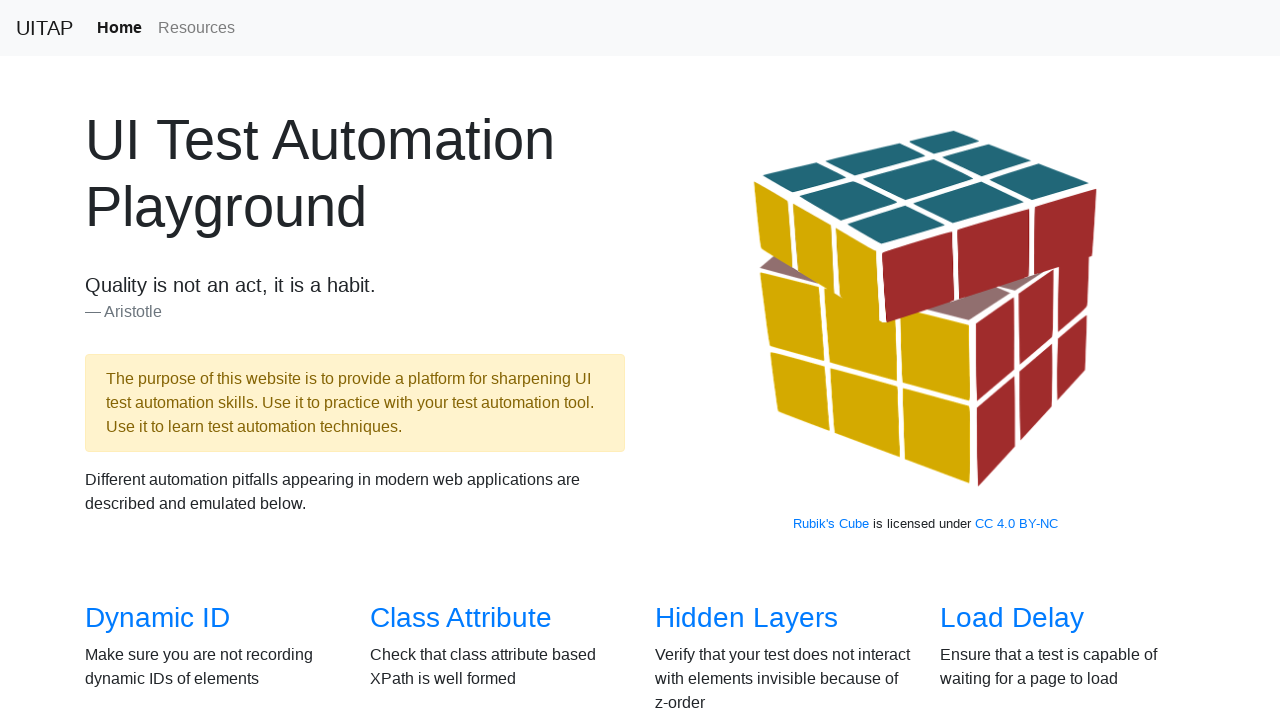

Clicked Dynamic ID link at (158, 618) on text=Dynamic ID
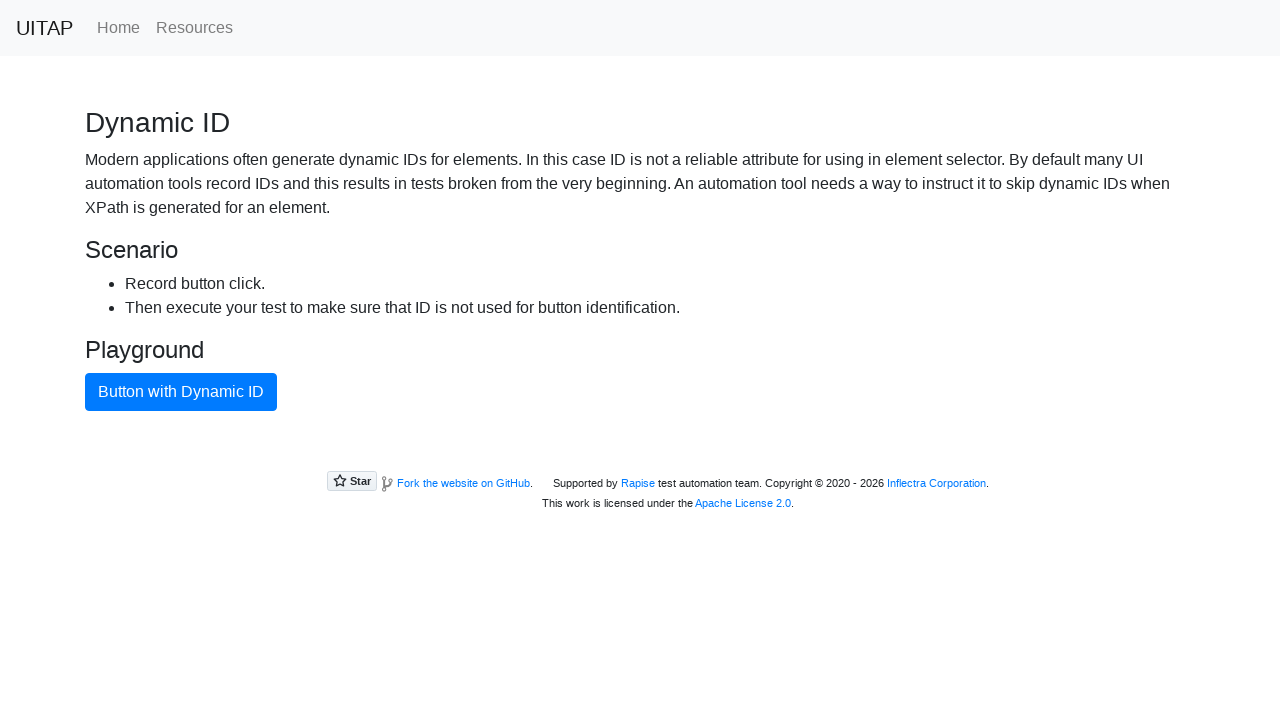

Clicked button with dynamic ID at (181, 392) on xpath=//body[1]/section[1]/div[1]/button[1]
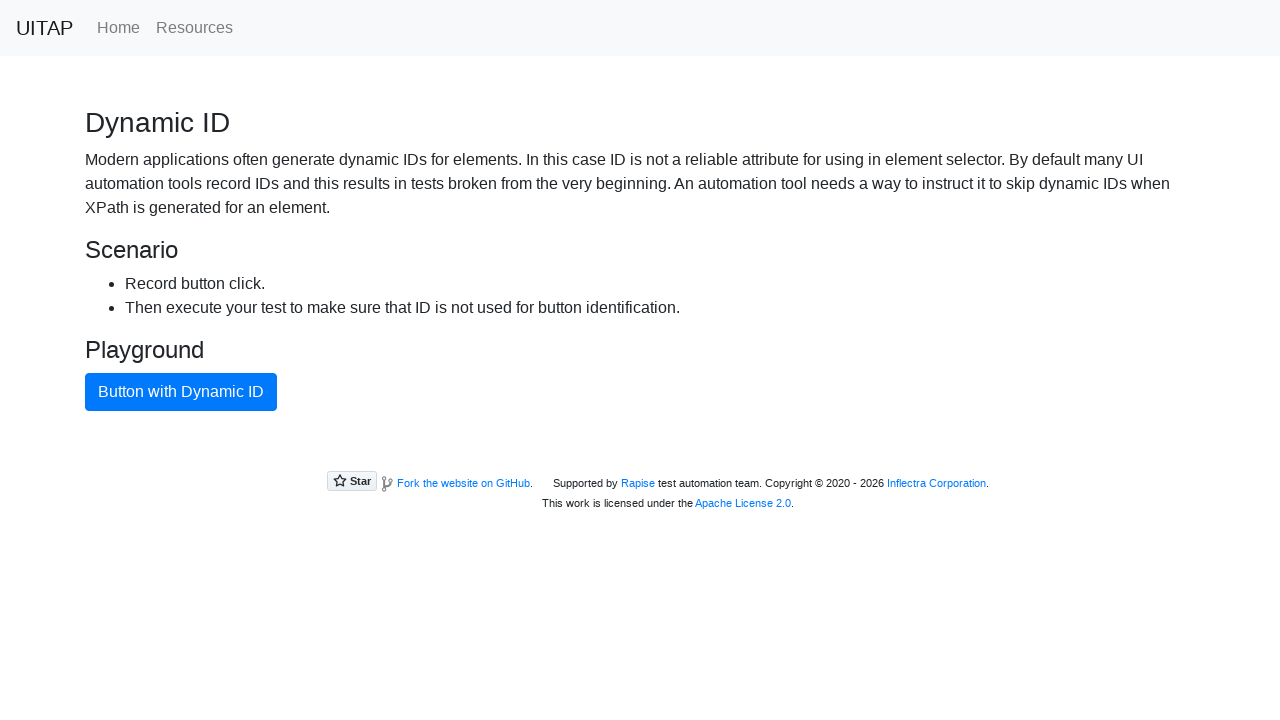

Clicked Home link to navigate back at (118, 28) on text=Home
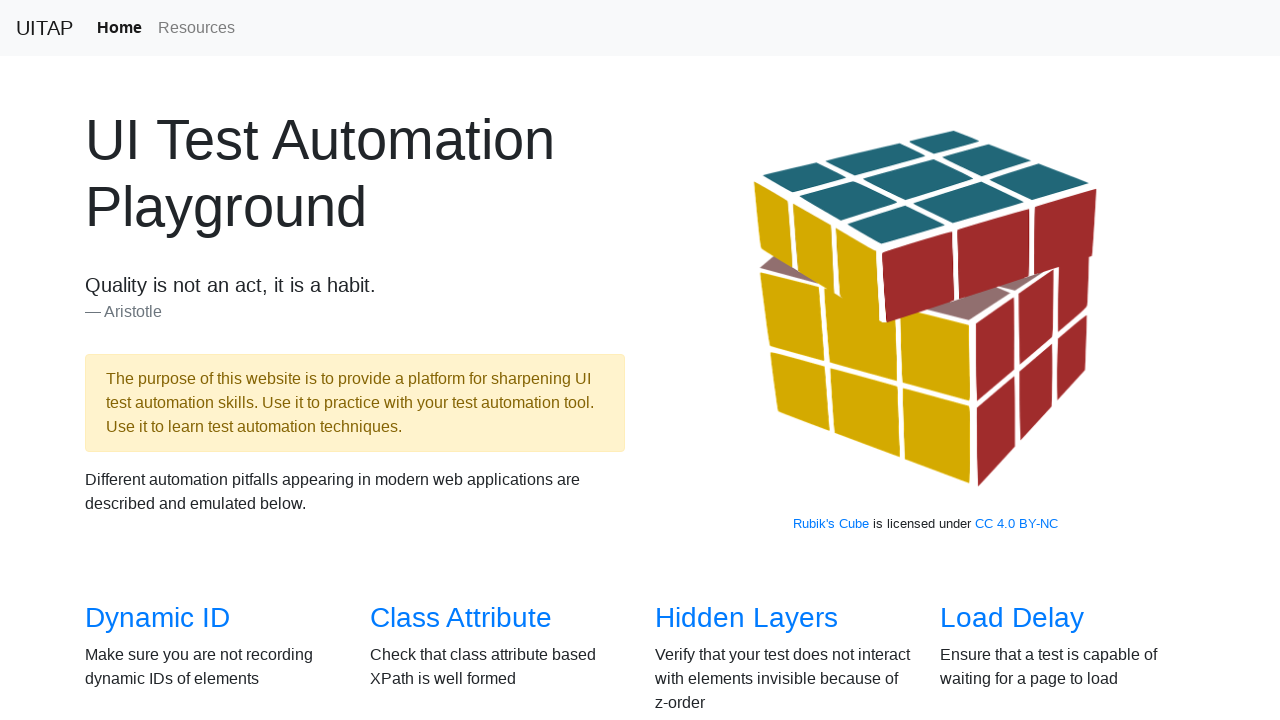

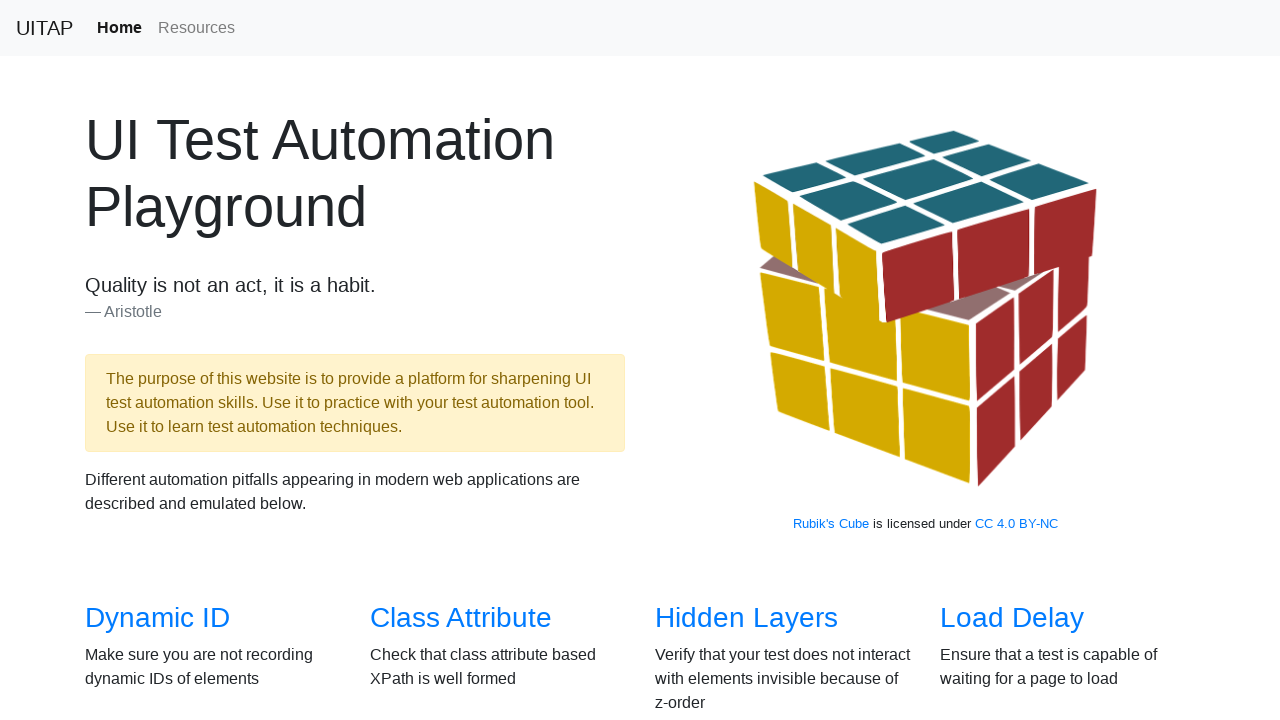